Navigates to Bluestone jewelry website, clicks on Gold Coins section, and scrolls to view a specific gold coin product

Starting URL: https://www.bluestone.com/

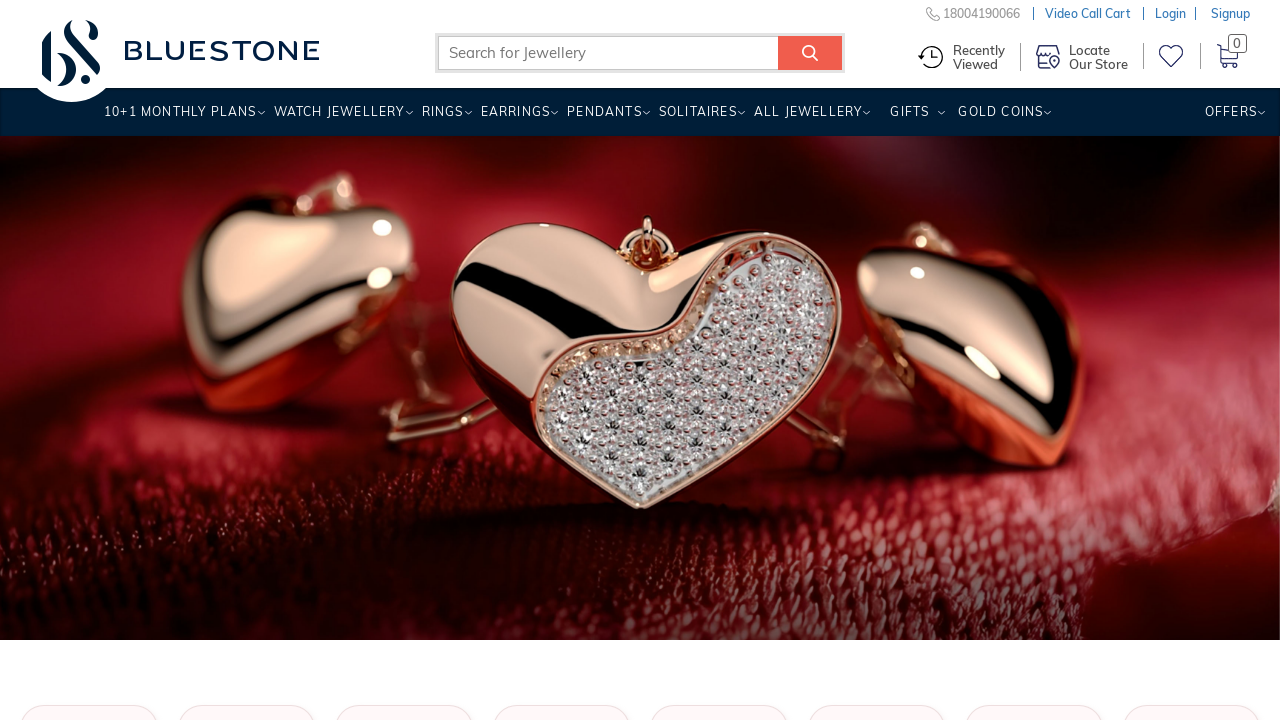

Clicked on Gold Coins section at (1000, 119) on xpath=//a[@title='Coins']
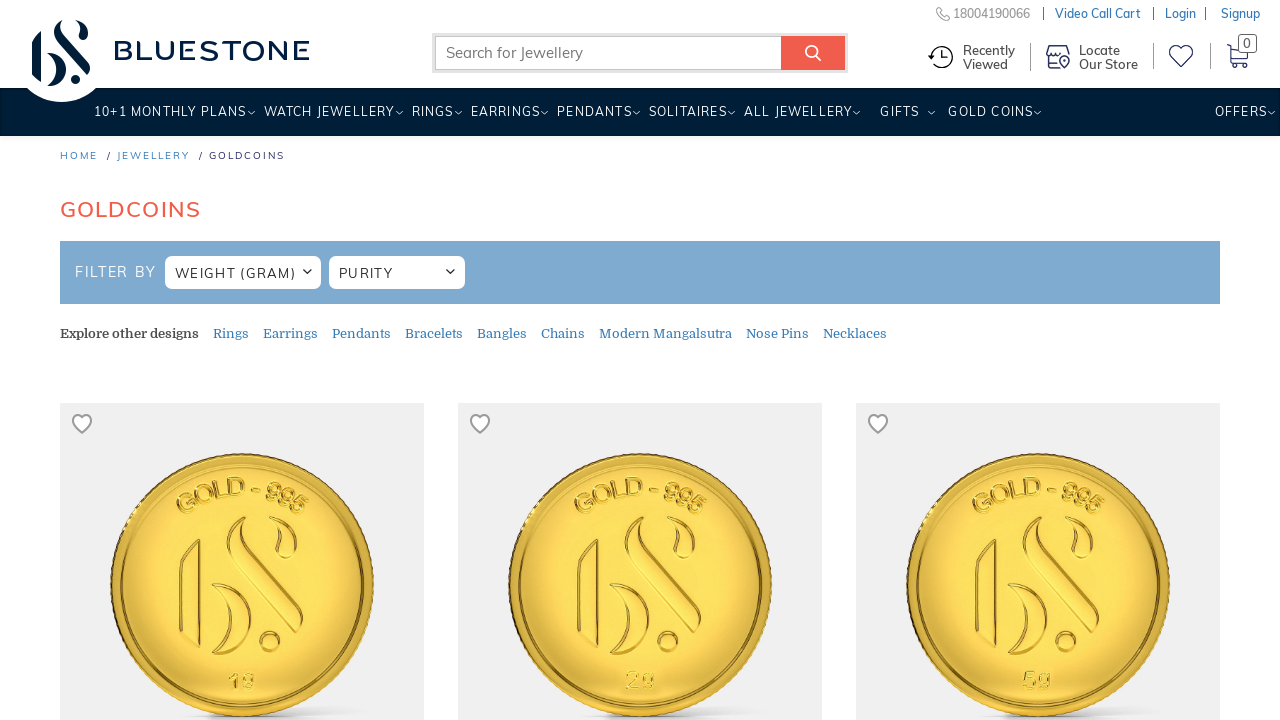

Waited for 1 gram 24 KT Gold Coin element to be visible
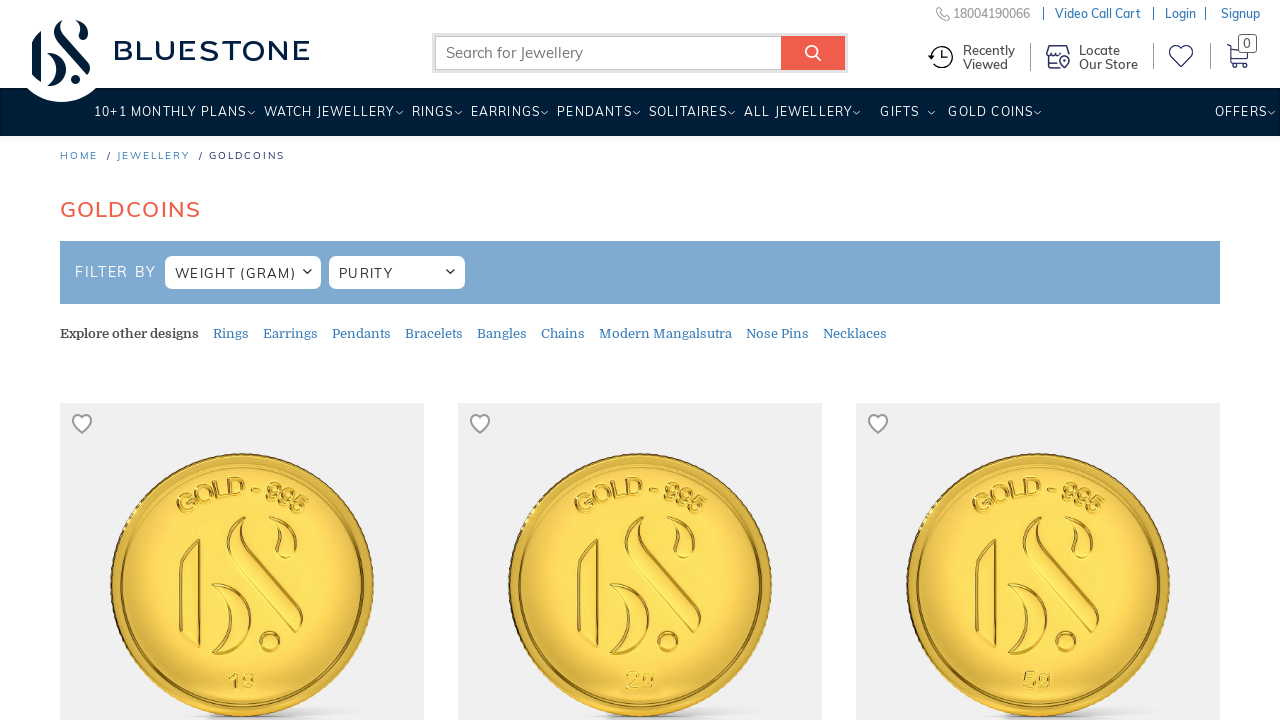

Located the 1 gram 24 KT Gold Coin element
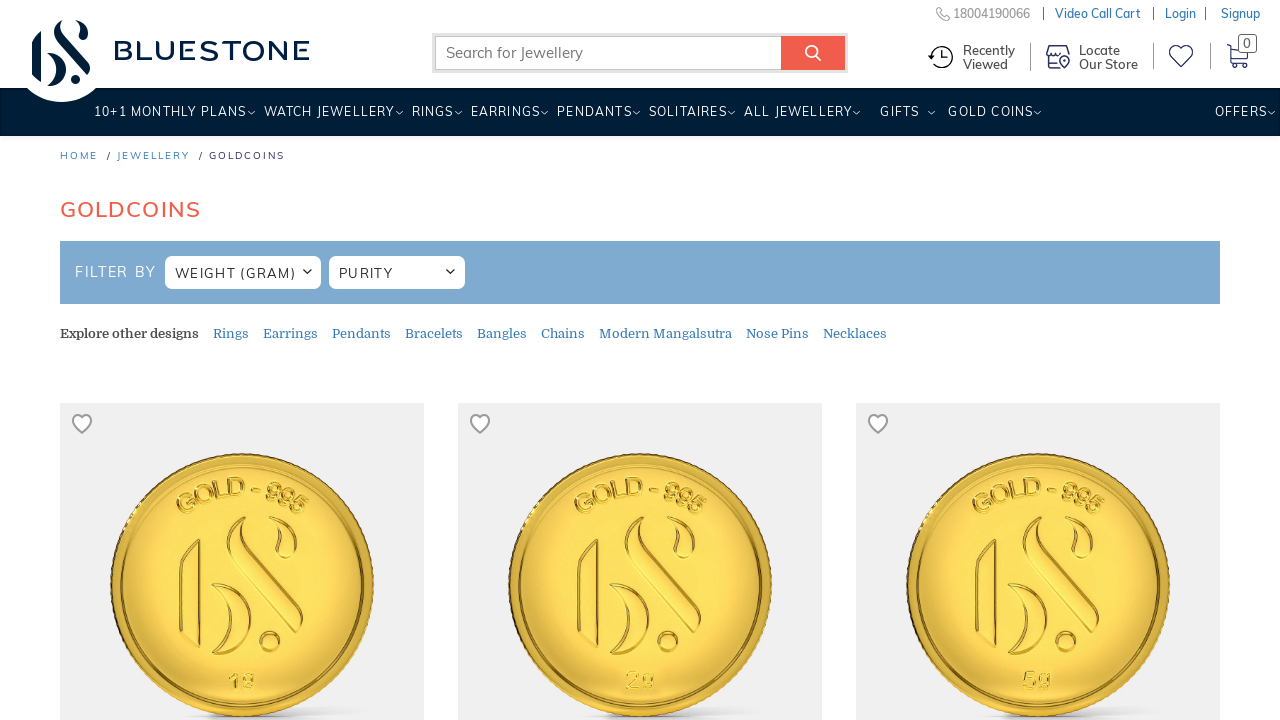

Scrolled to view the 1 gram 24 KT Gold Coin product
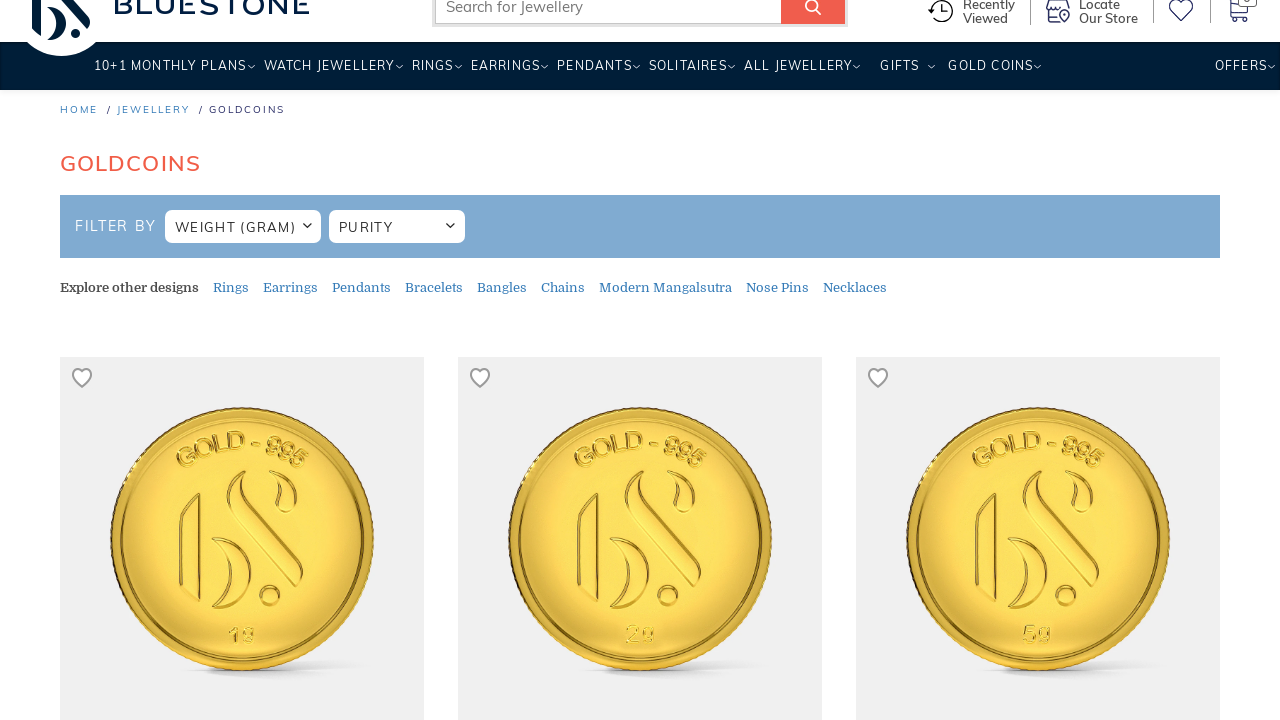

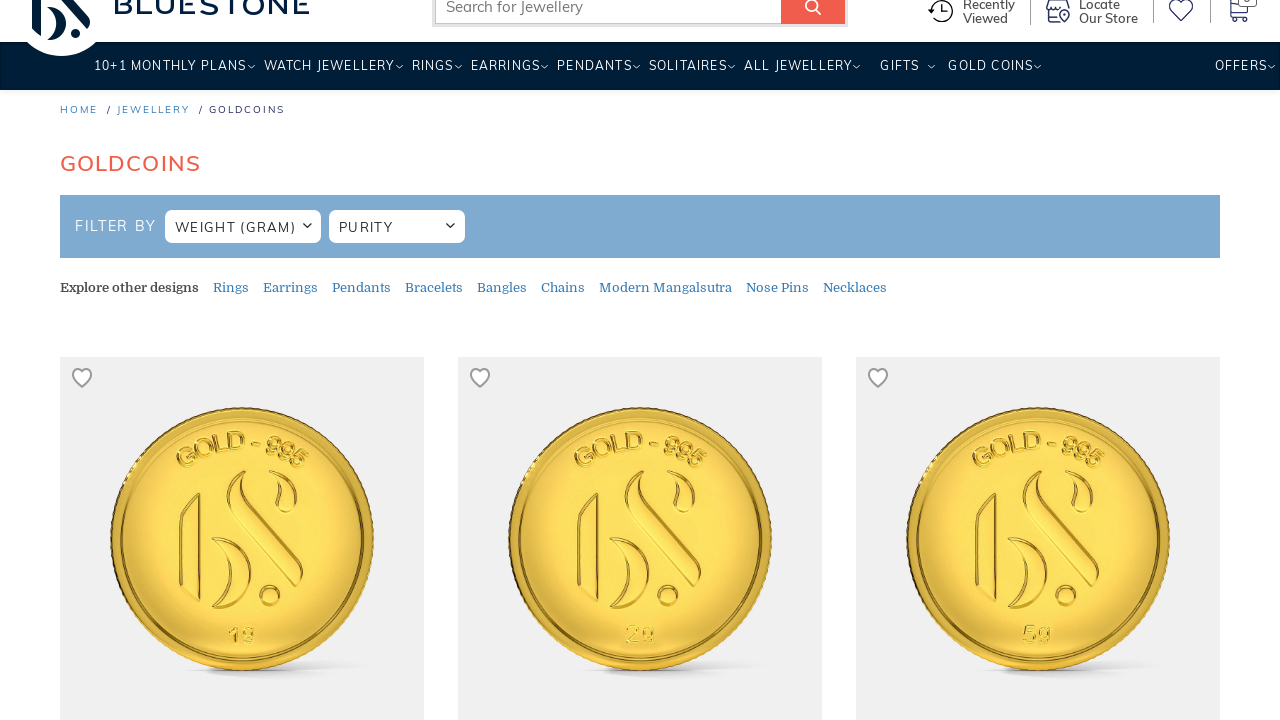